Opens a scrollable modal and verifies the modal is fully rendered

Starting URL: https://applitools.github.io/demo/TestPages/ModalsPage/index.html

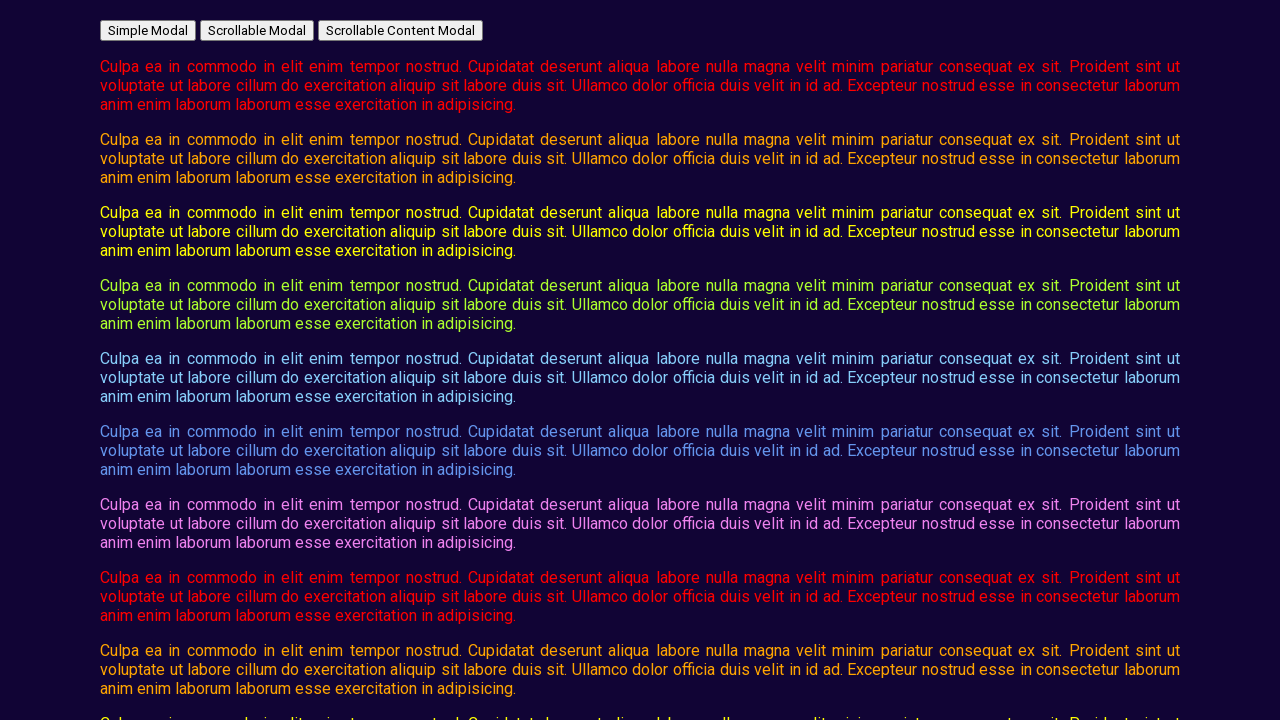

Clicked button to open scrollable modal at (257, 30) on #open_scrollable_modal
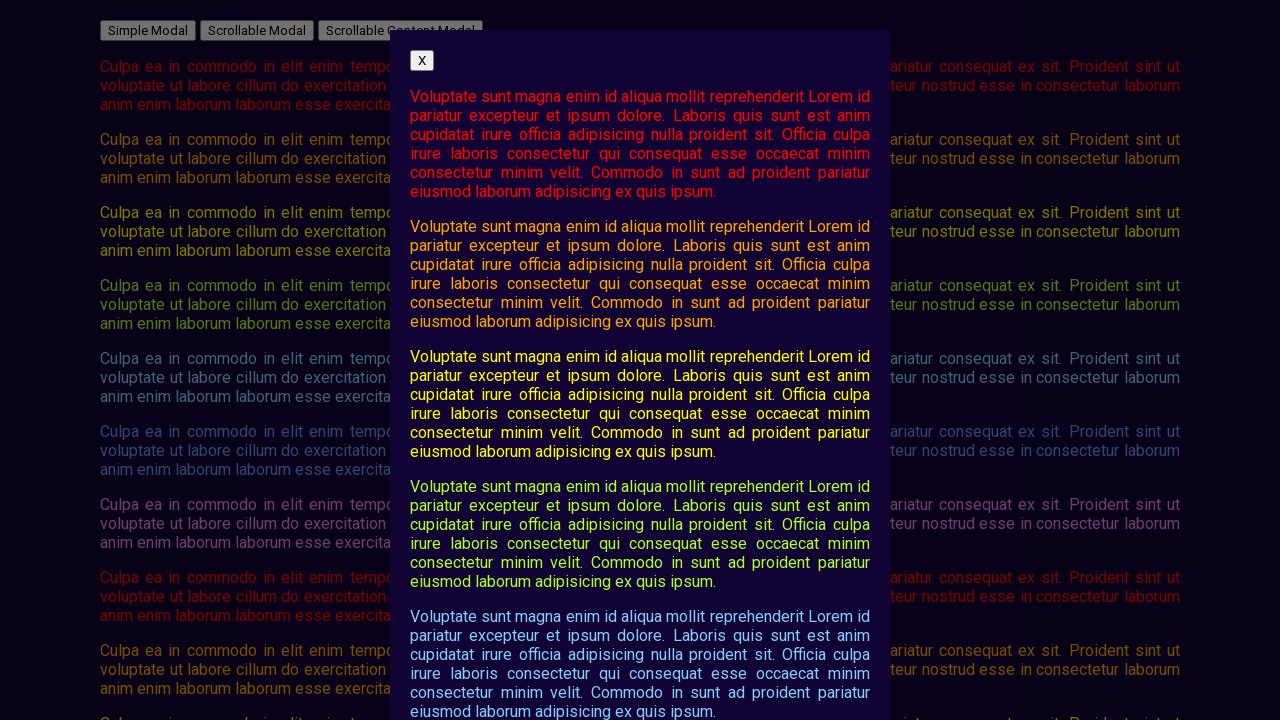

Verified scrollable modal is visible and fully rendered
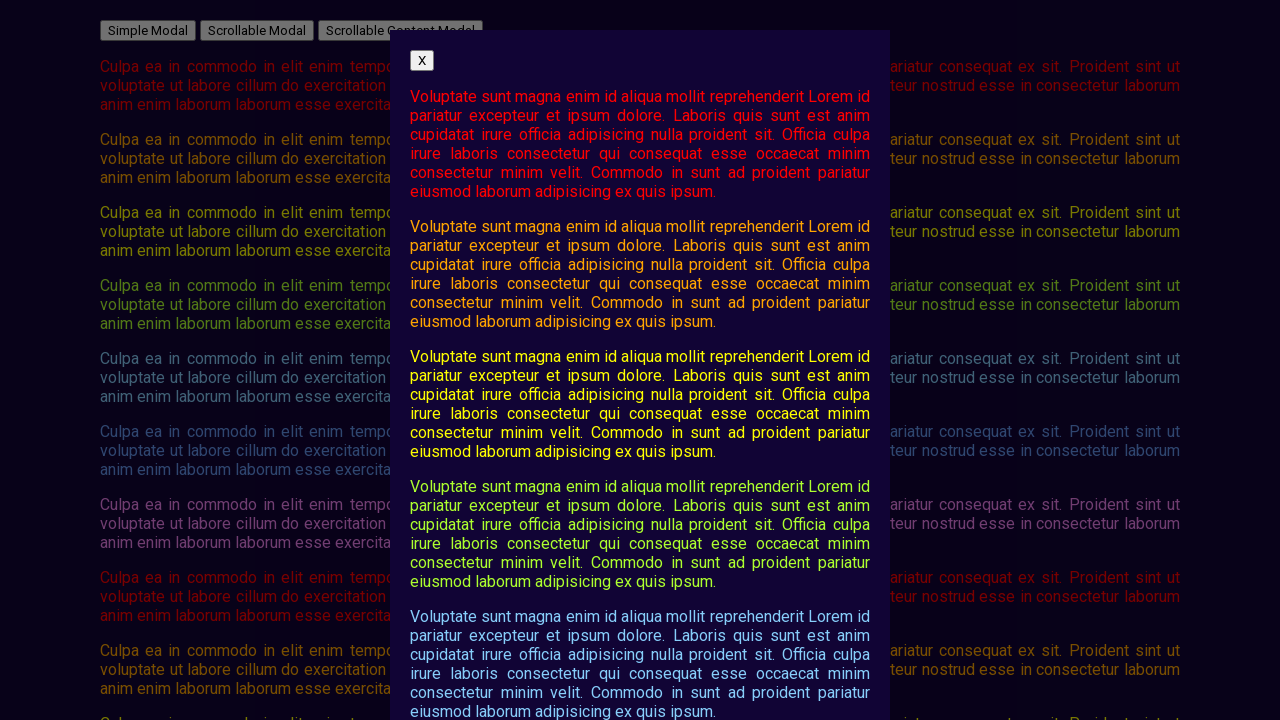

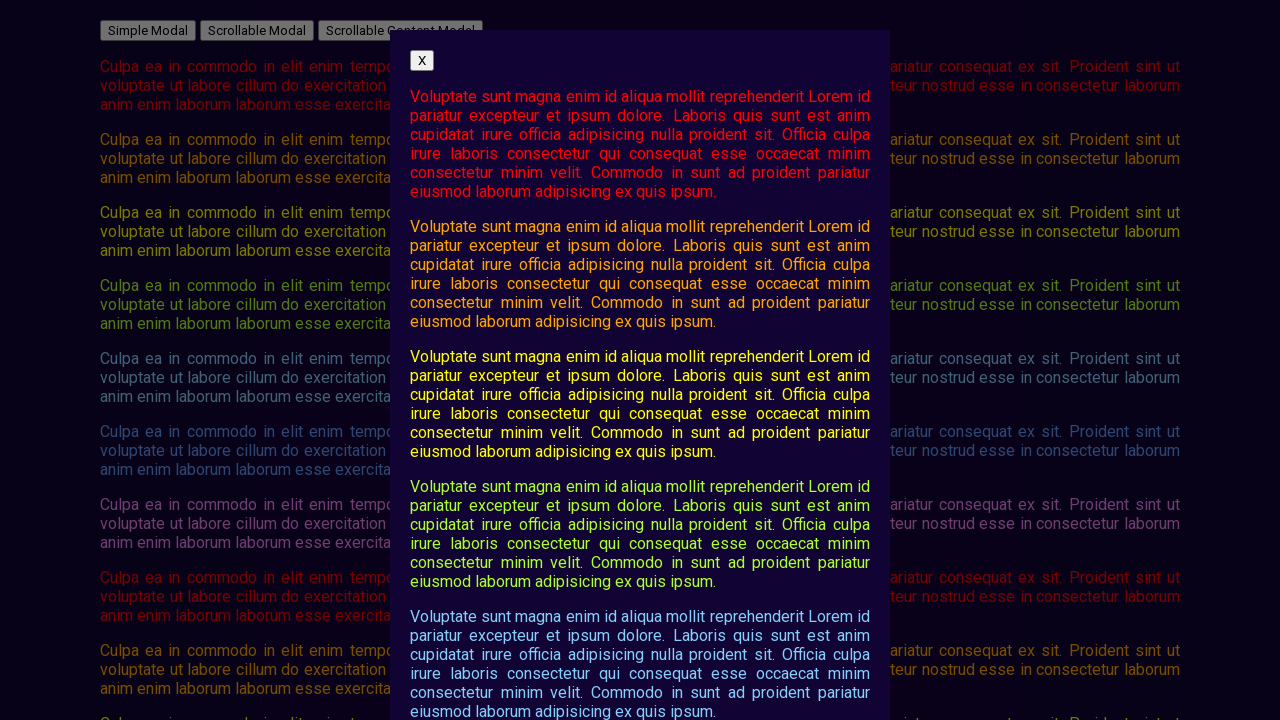